Tests basic browser navigation operations including back, forward, refresh, and window management on GitHub

Starting URL: https://github.com/

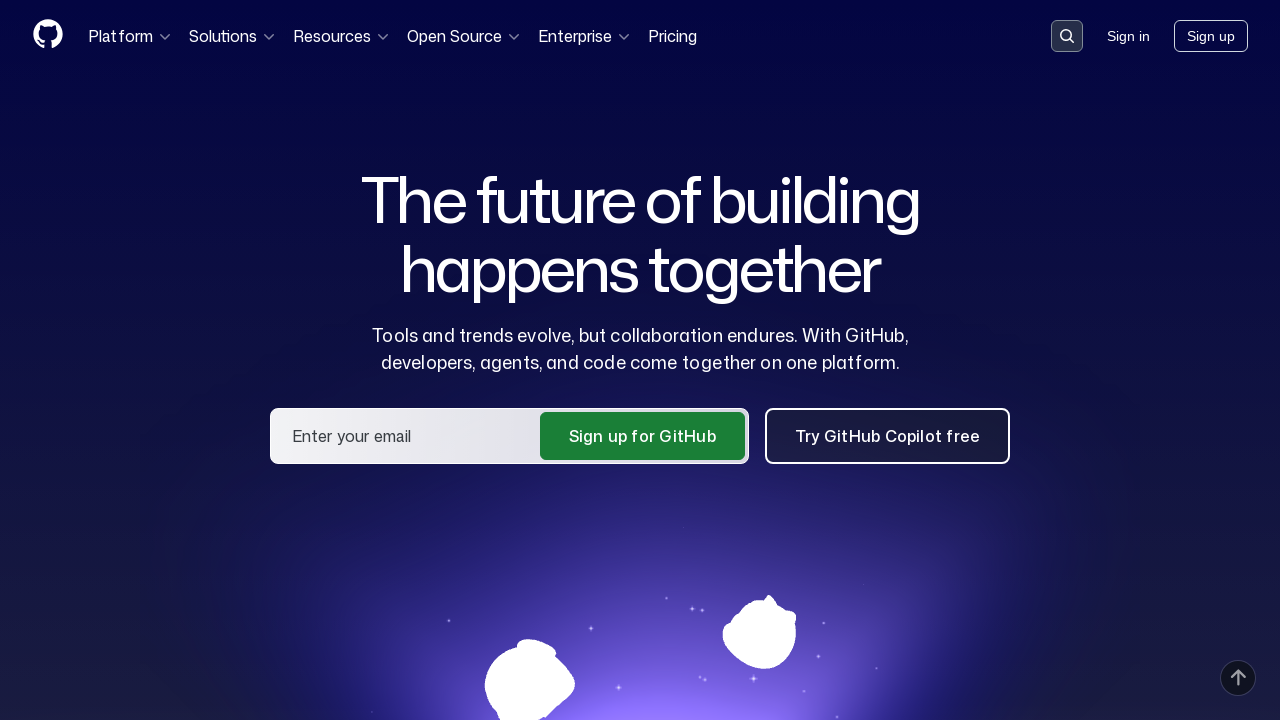

Retrieved page title from GitHub homepage
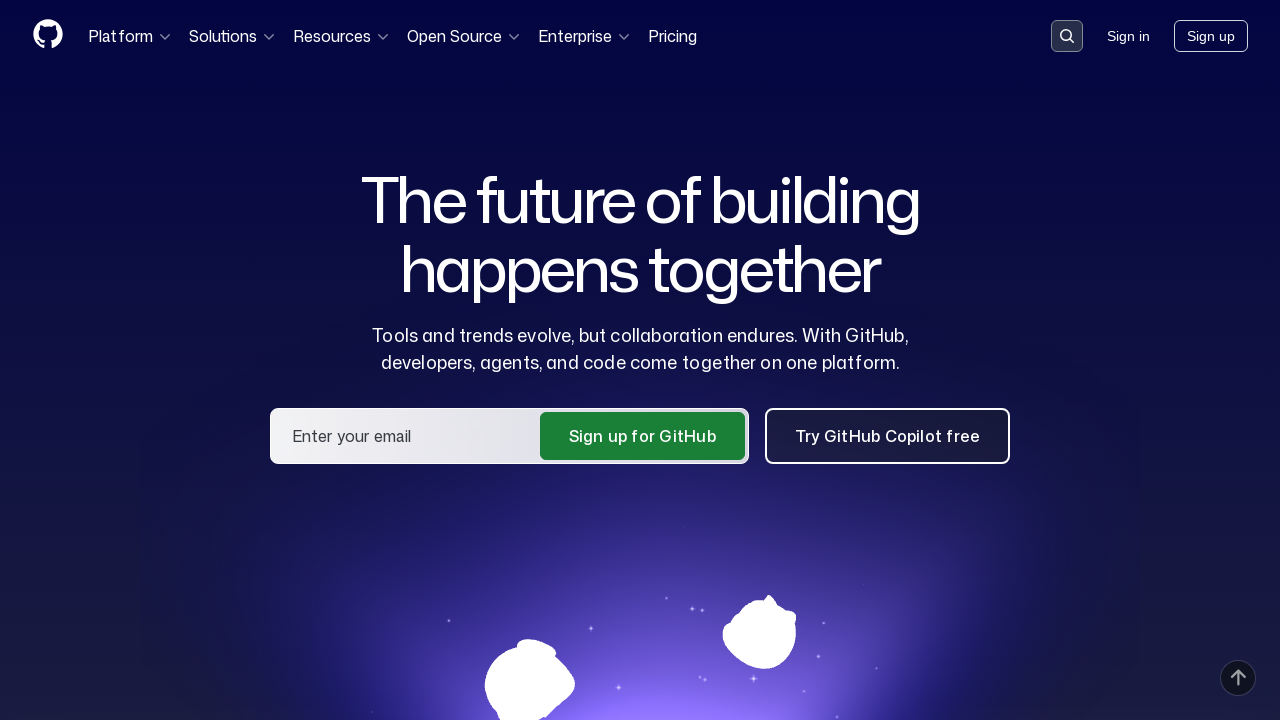

Retrieved current URL from GitHub homepage
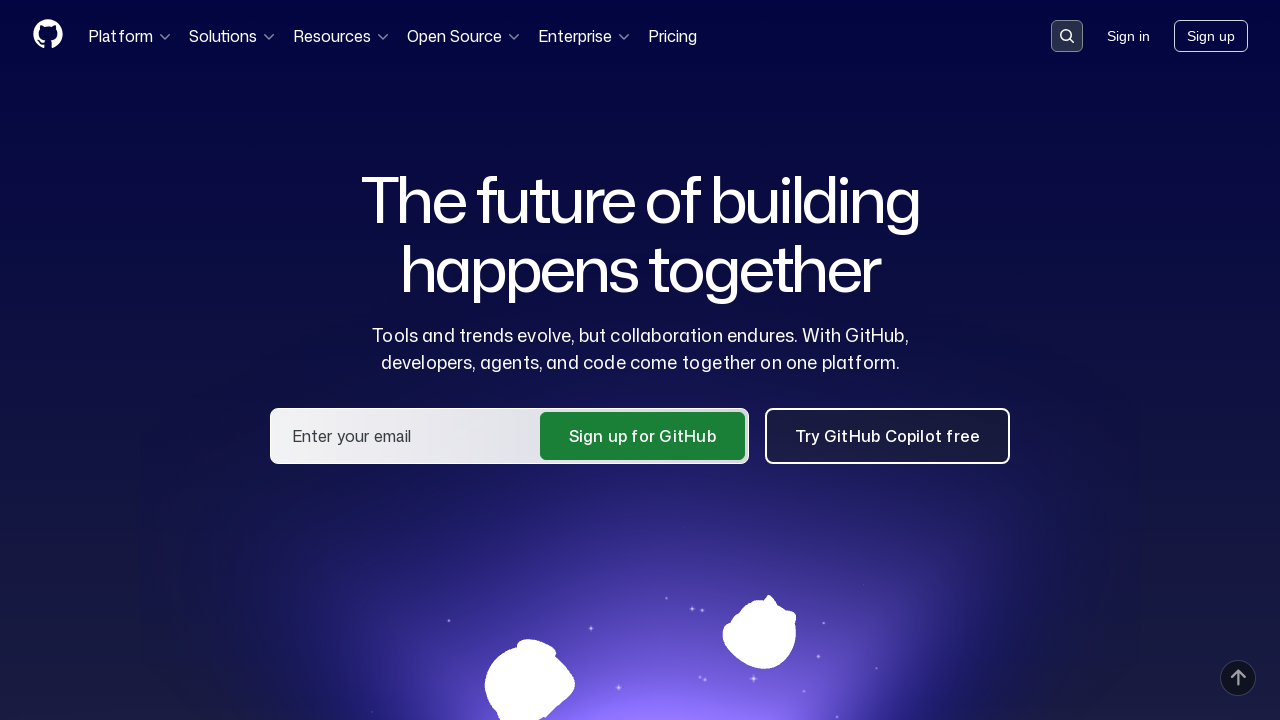

Navigated back in browser history
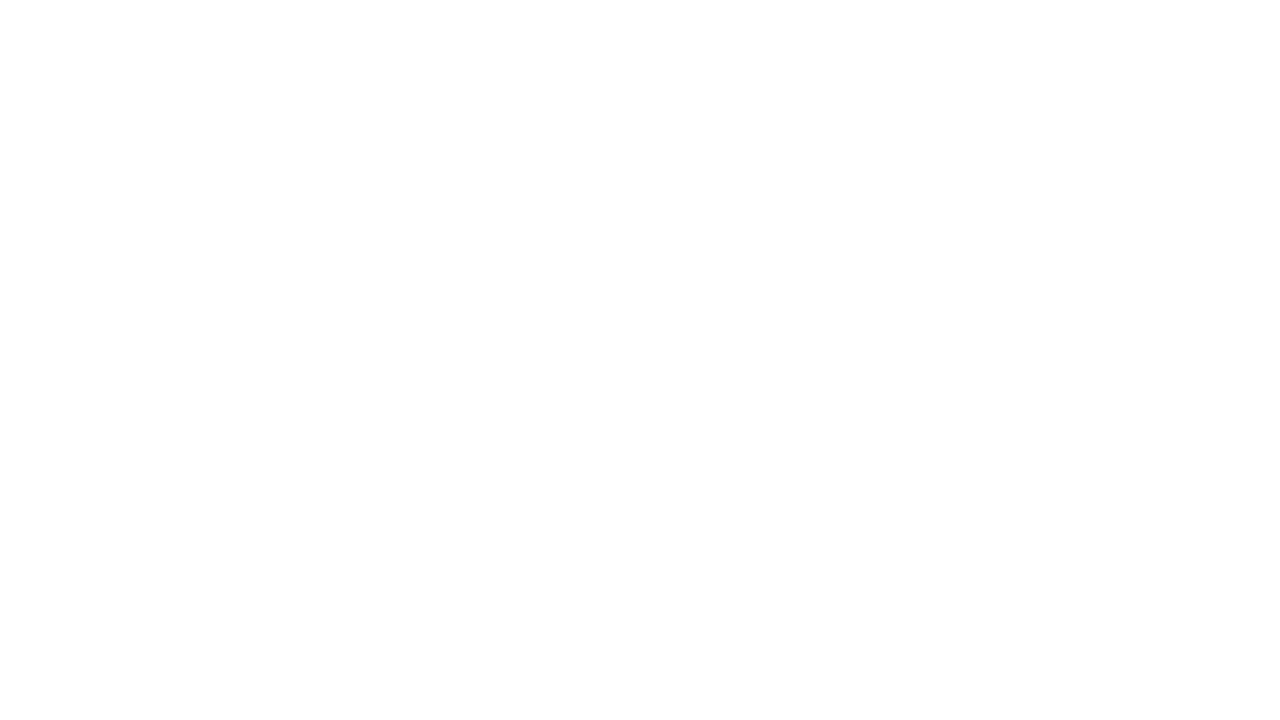

Navigated forward in browser history to return to GitHub
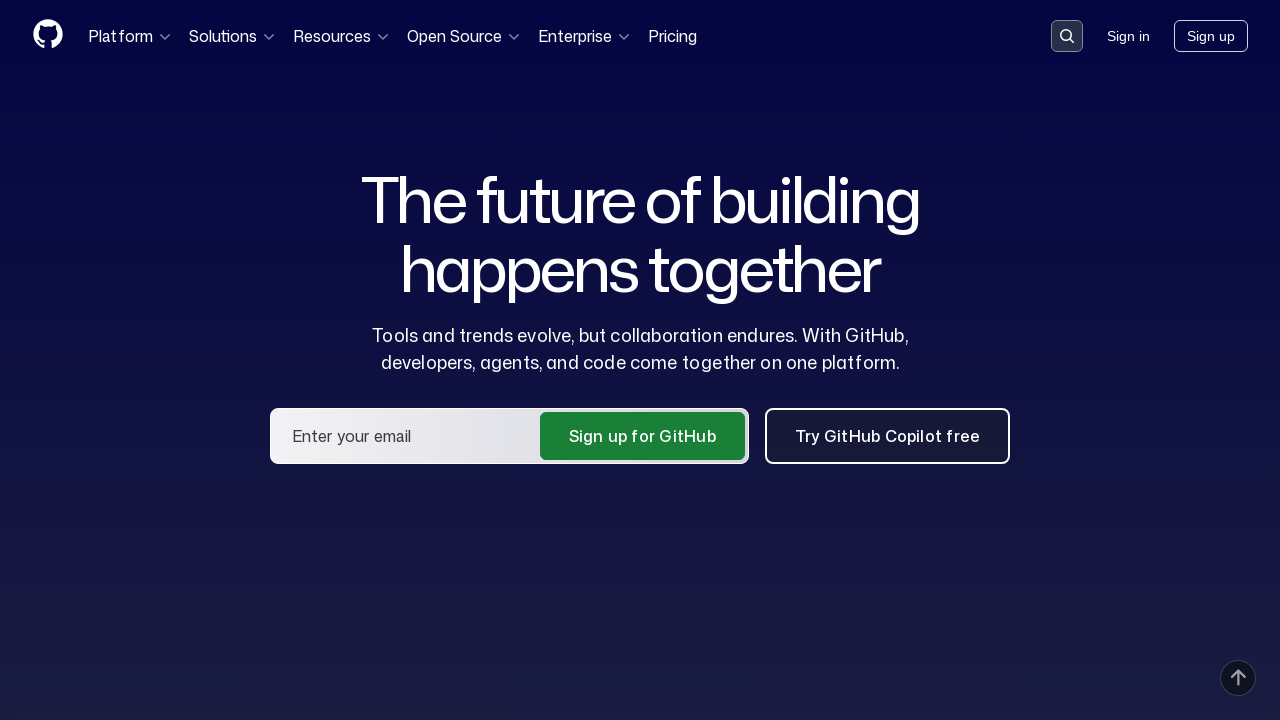

Refreshed the GitHub page
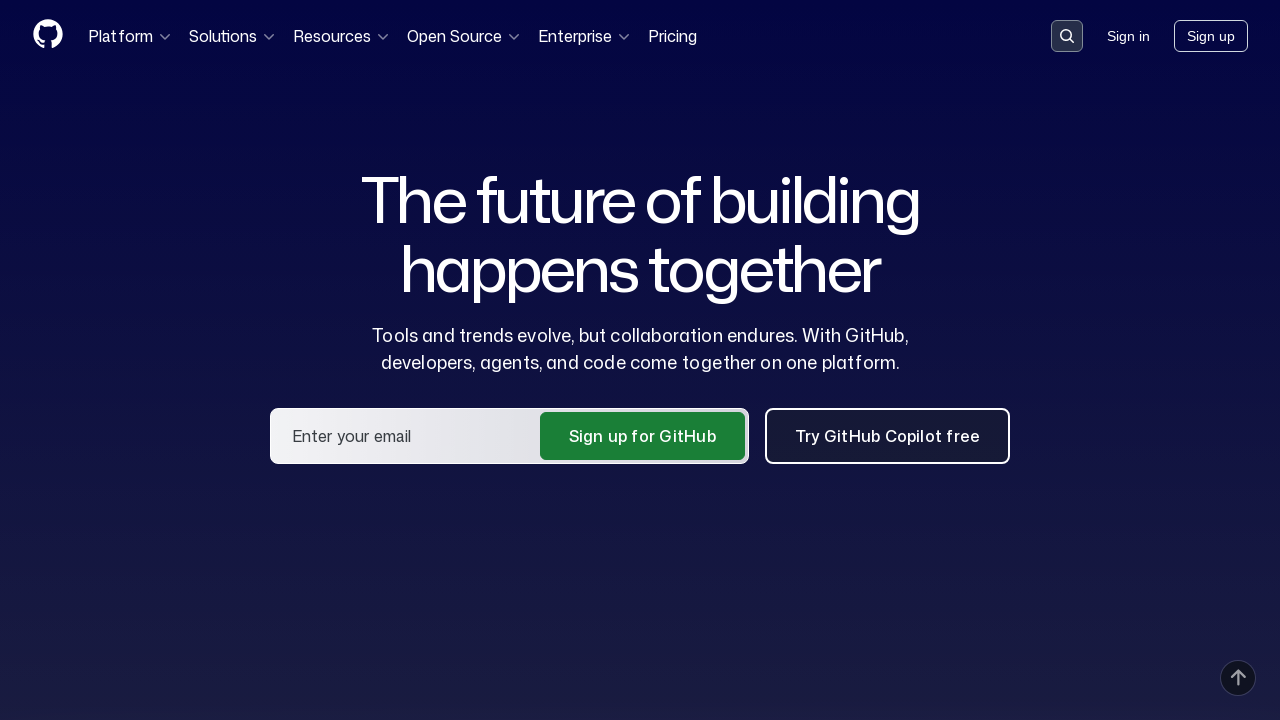

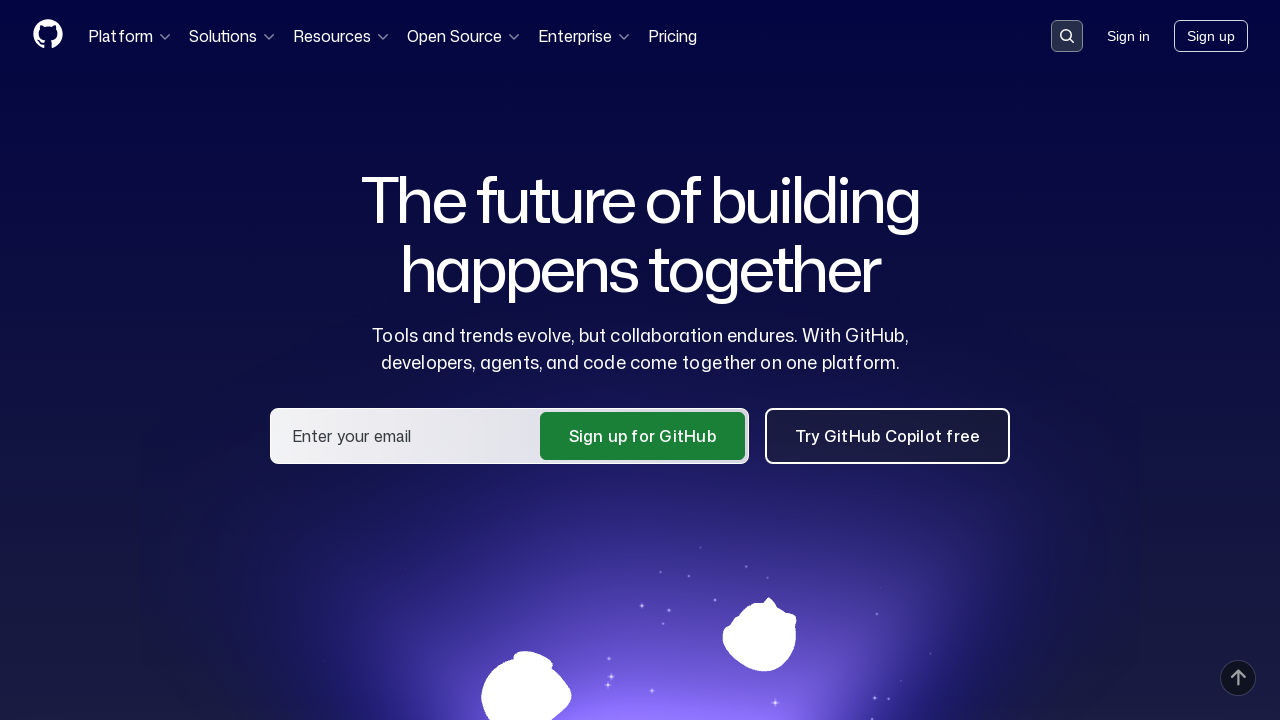